Tests the XYZ Bank demo application by logging in as a manager, adding 9 customers with various names and postcodes, viewing the customer list, and then searching for and deleting specific customers.

Starting URL: https://www.globalsqa.com/angularJs-protractor/BankingProject/#/login

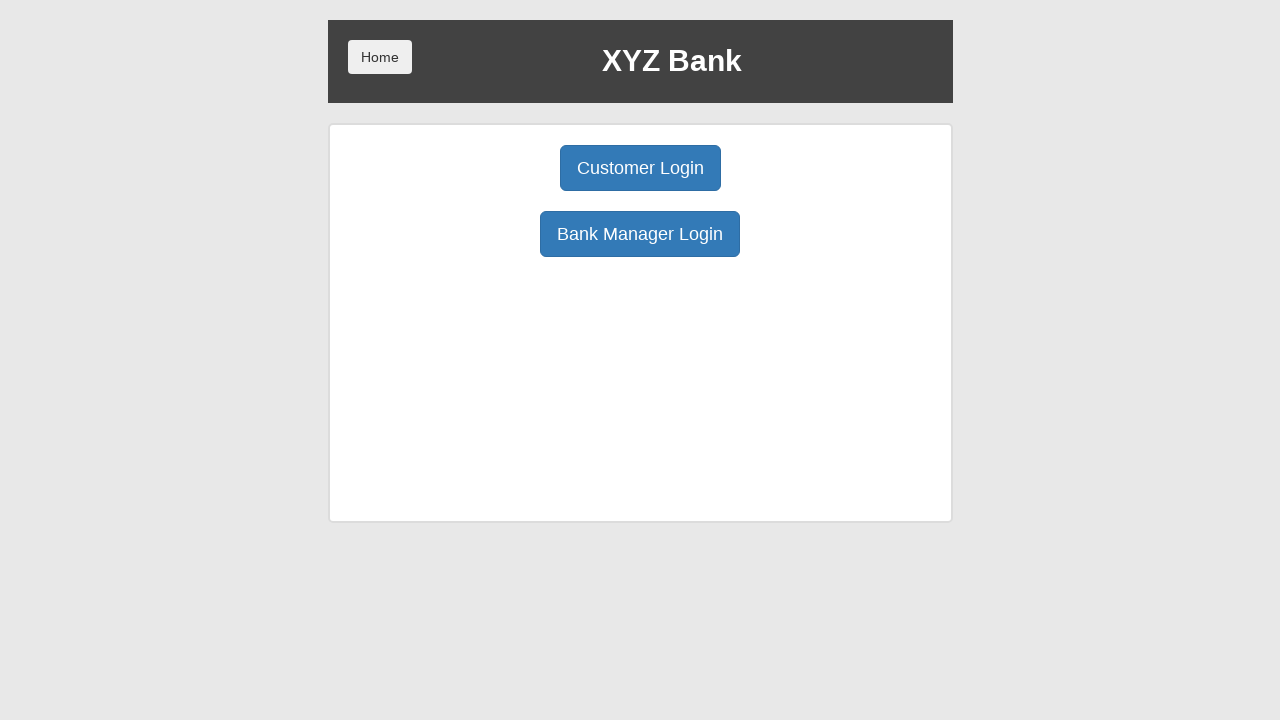

Clicked on a specific rectangle element in the chart at (640, 234) on button.btn.btn-primary.btn-lg[ng-click='manager()']
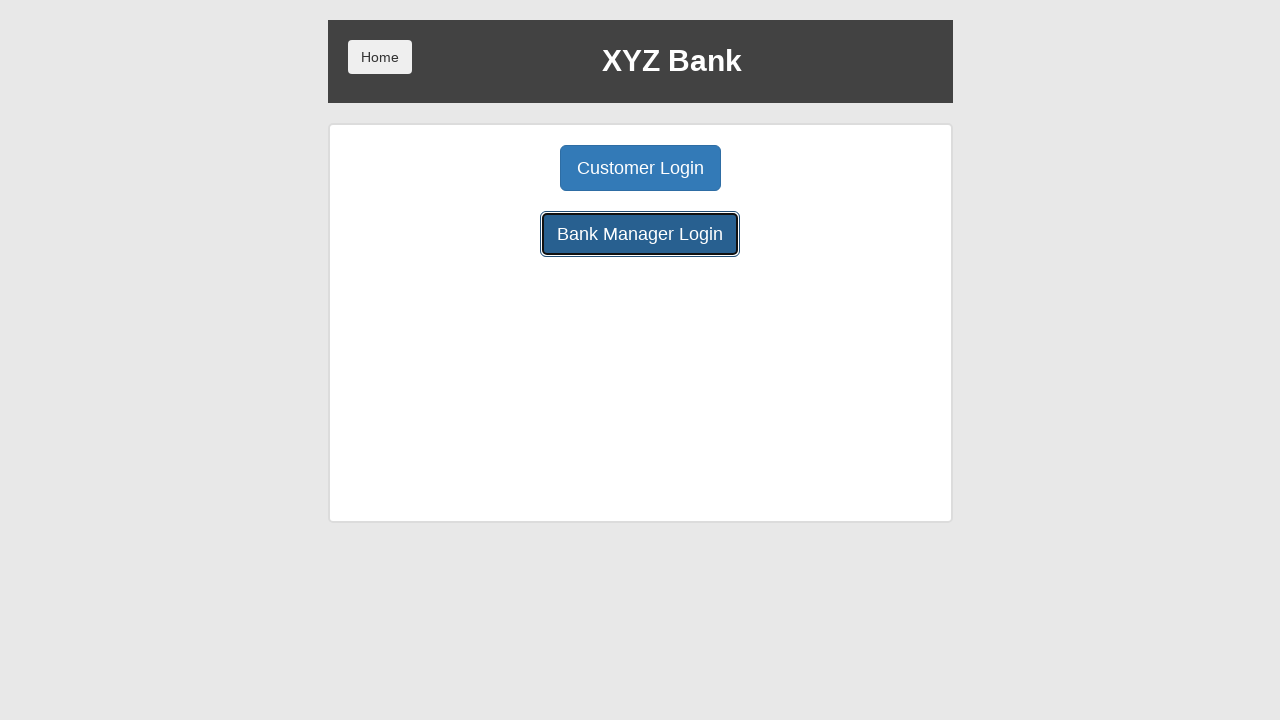

Clicked on the first textbox to open metric selector
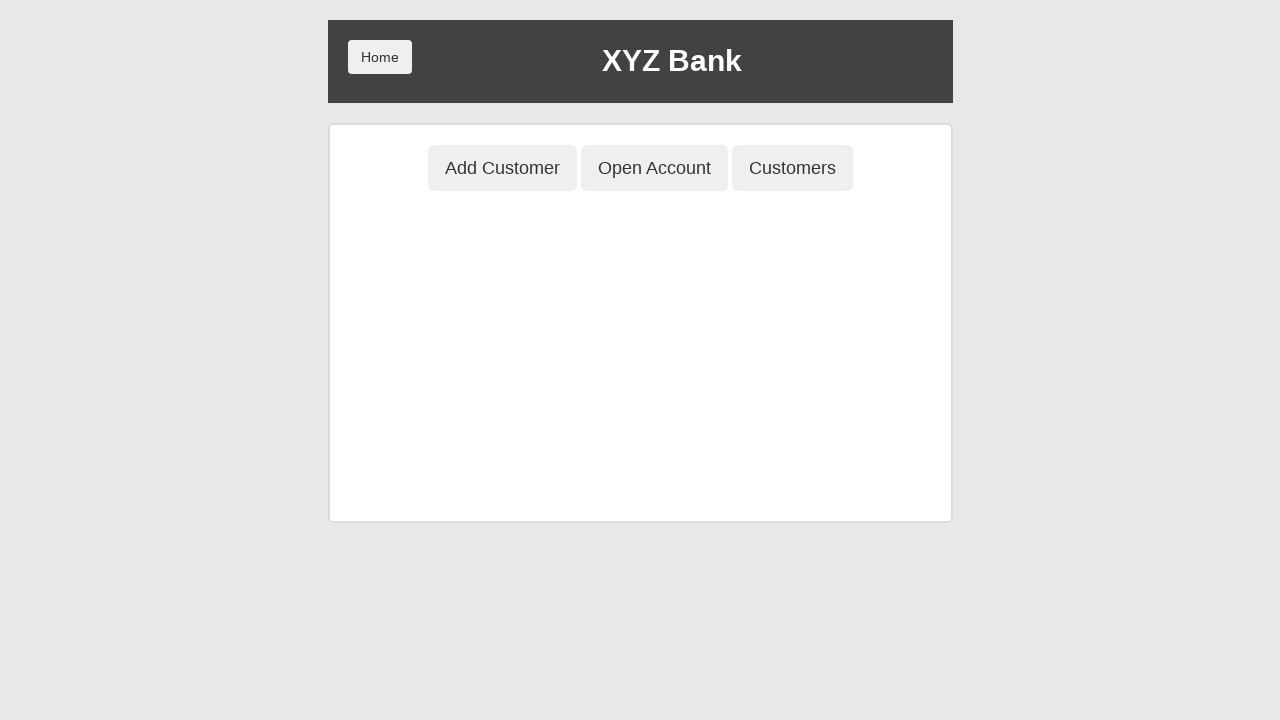

Selected 'Aantal warme dagen' (warm days count) metric at (502, 168) on button[ng-click='addCust()']
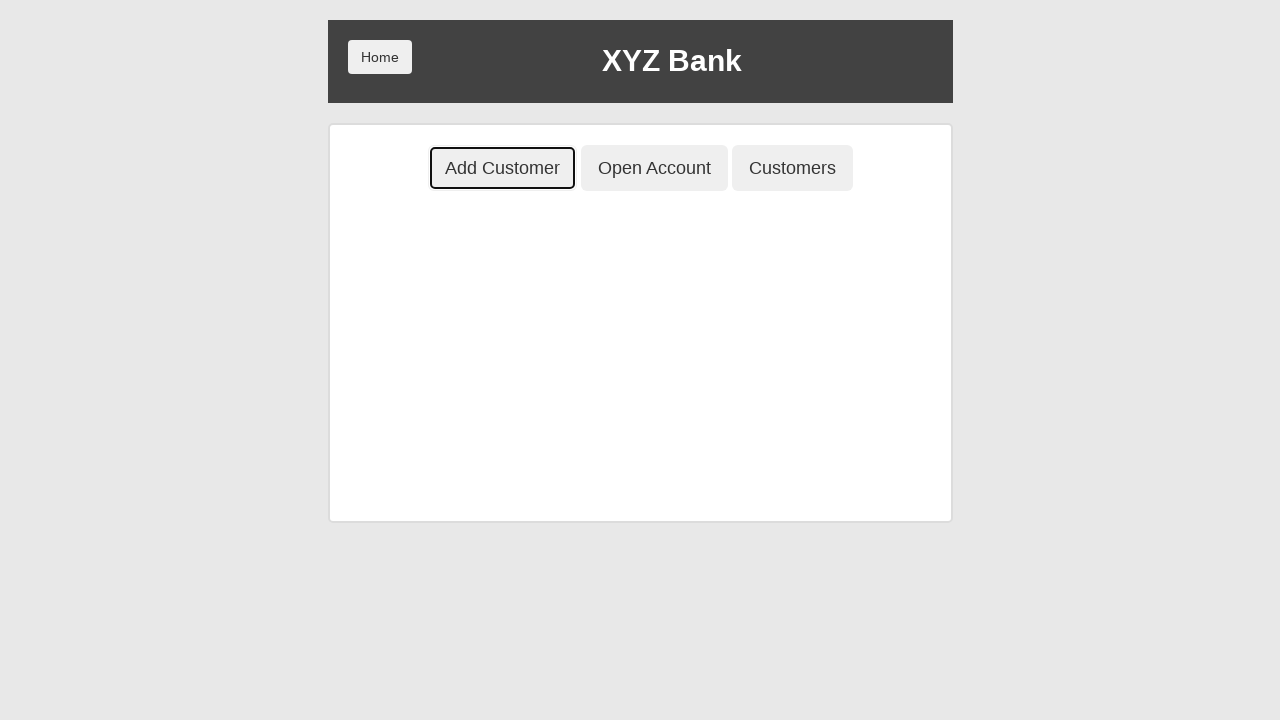

Clicked on the second textbox to open scenario selector
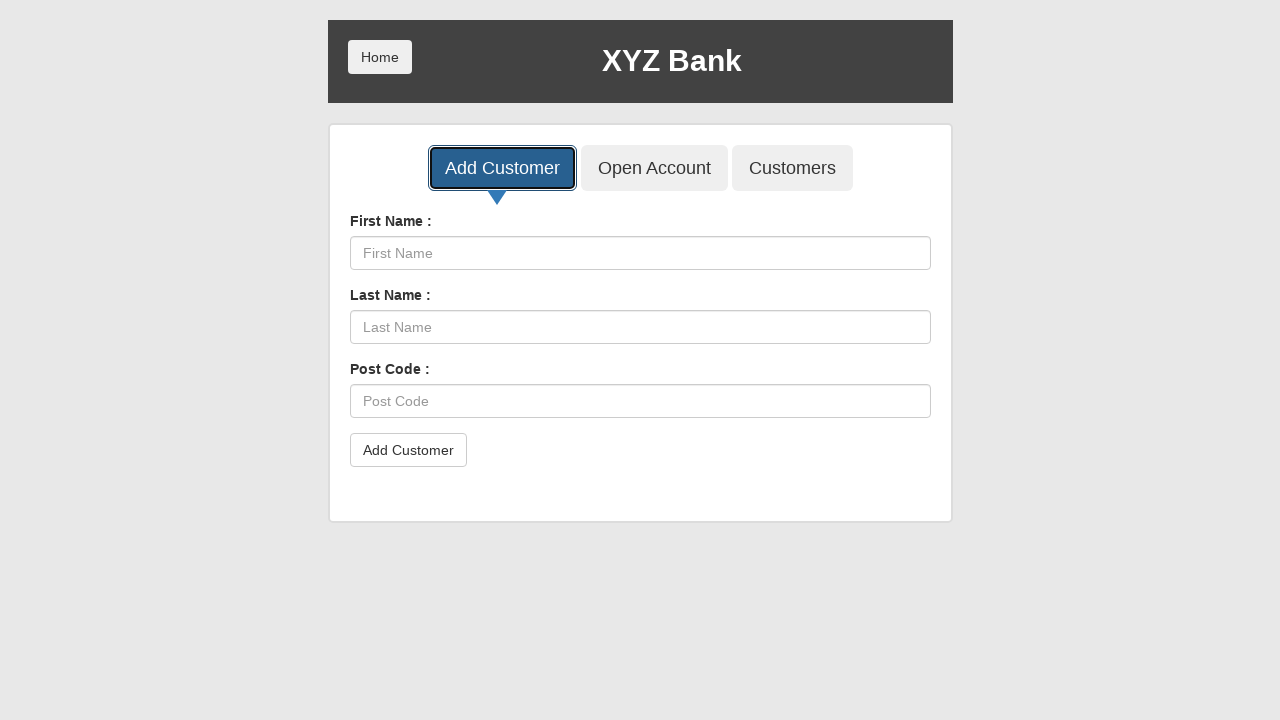

Selected '2050 hoogste scenario' (2050 highest scenario) on input[ng-model='fName']
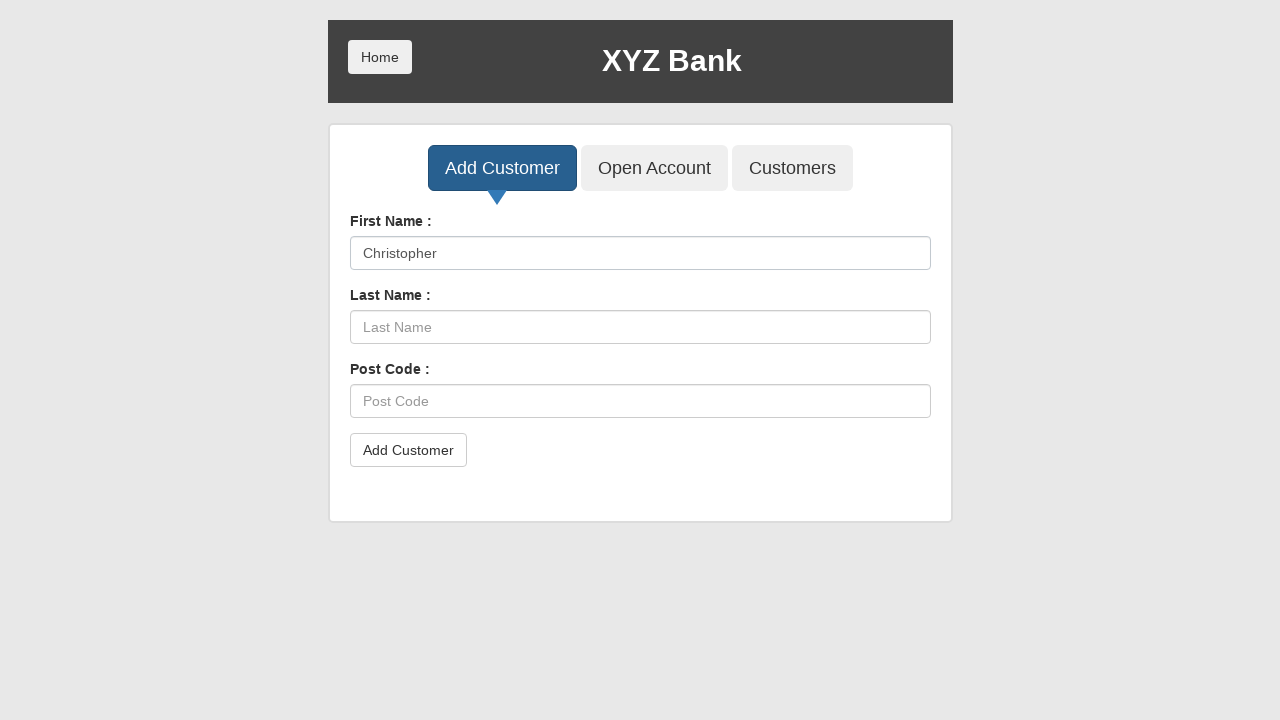

Navigated to Droogte (Drought) section by clicking on the section box on input[ng-model='lName']
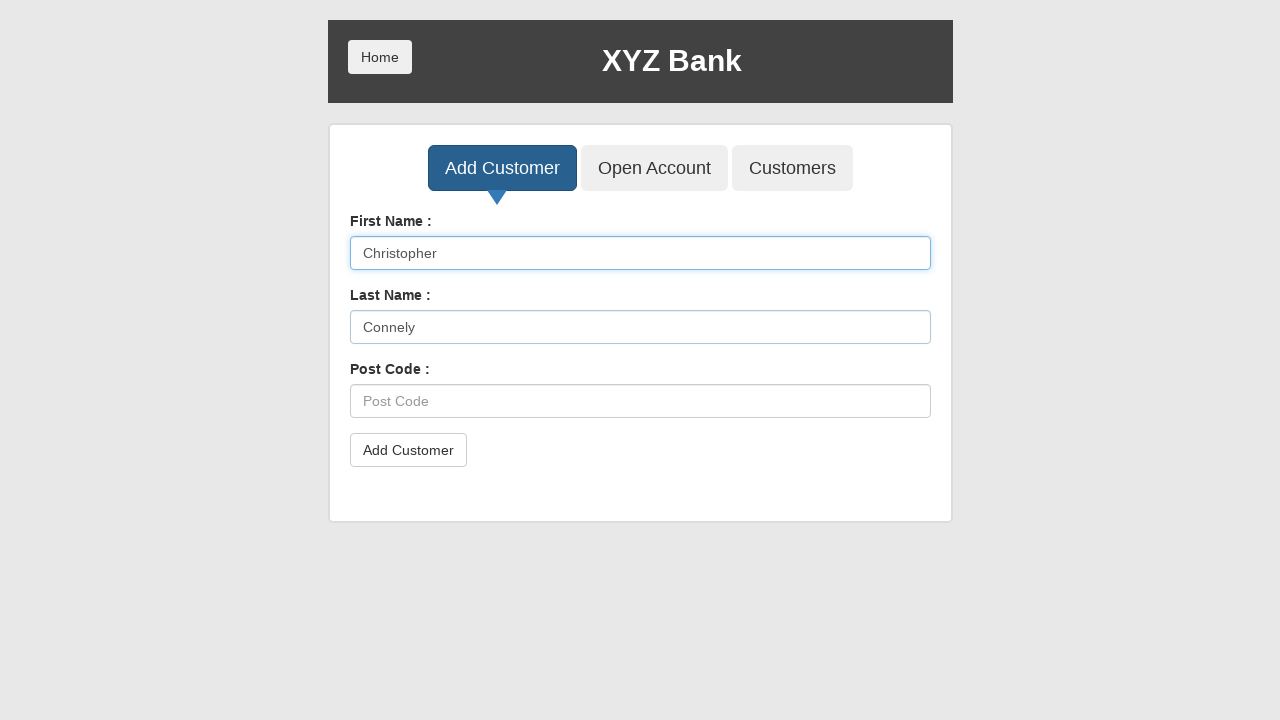

Clicked on a specific rectangle element in the Droogte chart on input[ng-model='postCd']
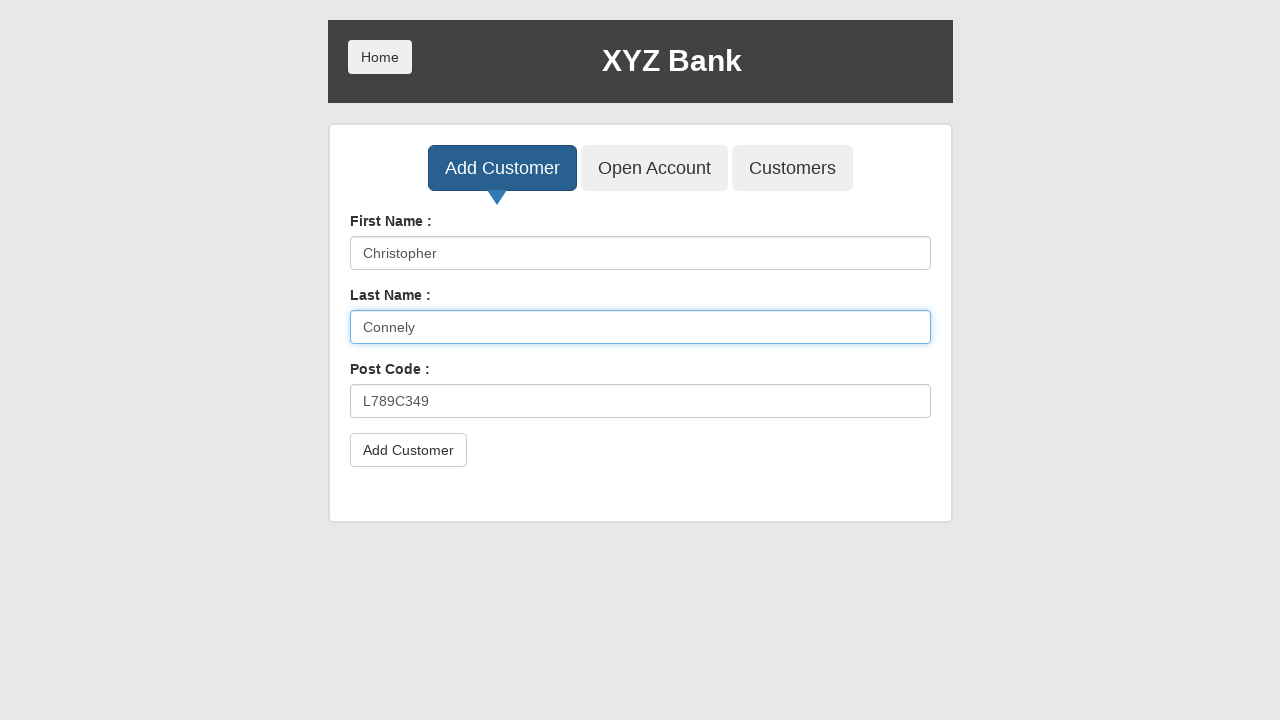

Clicked on the first textbox to open metric selector at (408, 450) on button[type='submit'].btn.btn-default
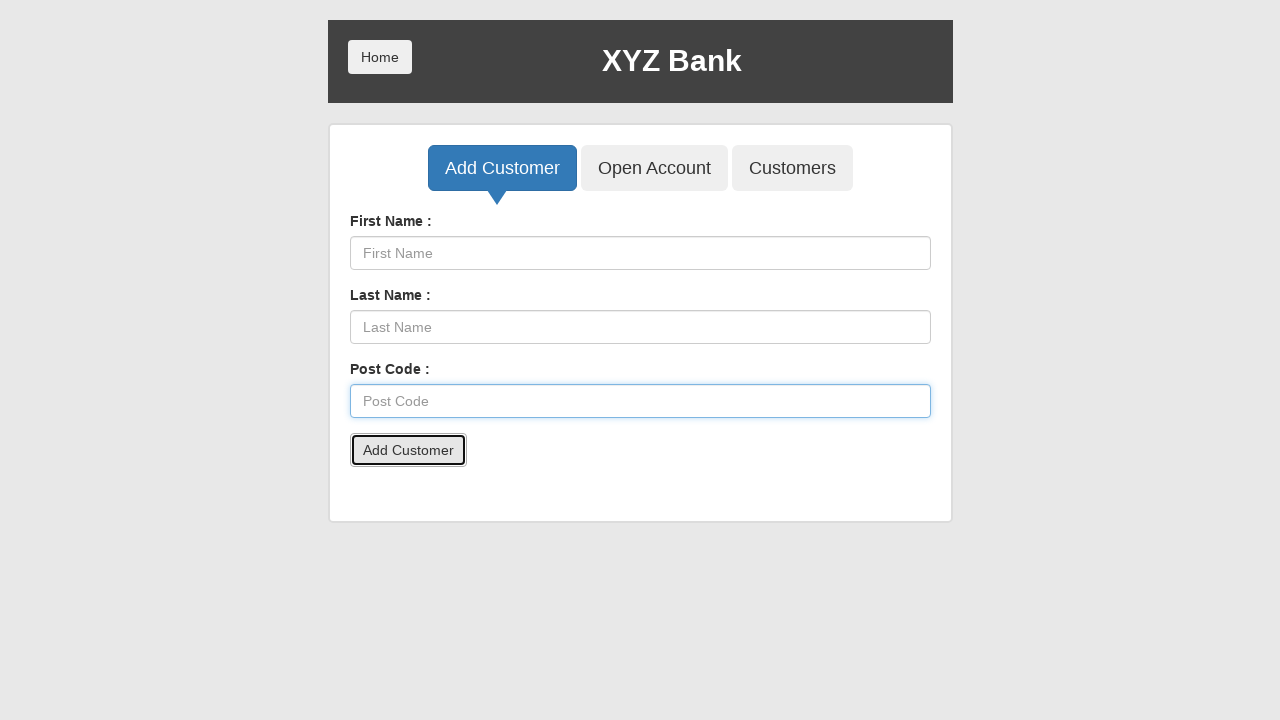

Selected 'Maximaal neerslagtekort' (maximum precipitation deficit) metric
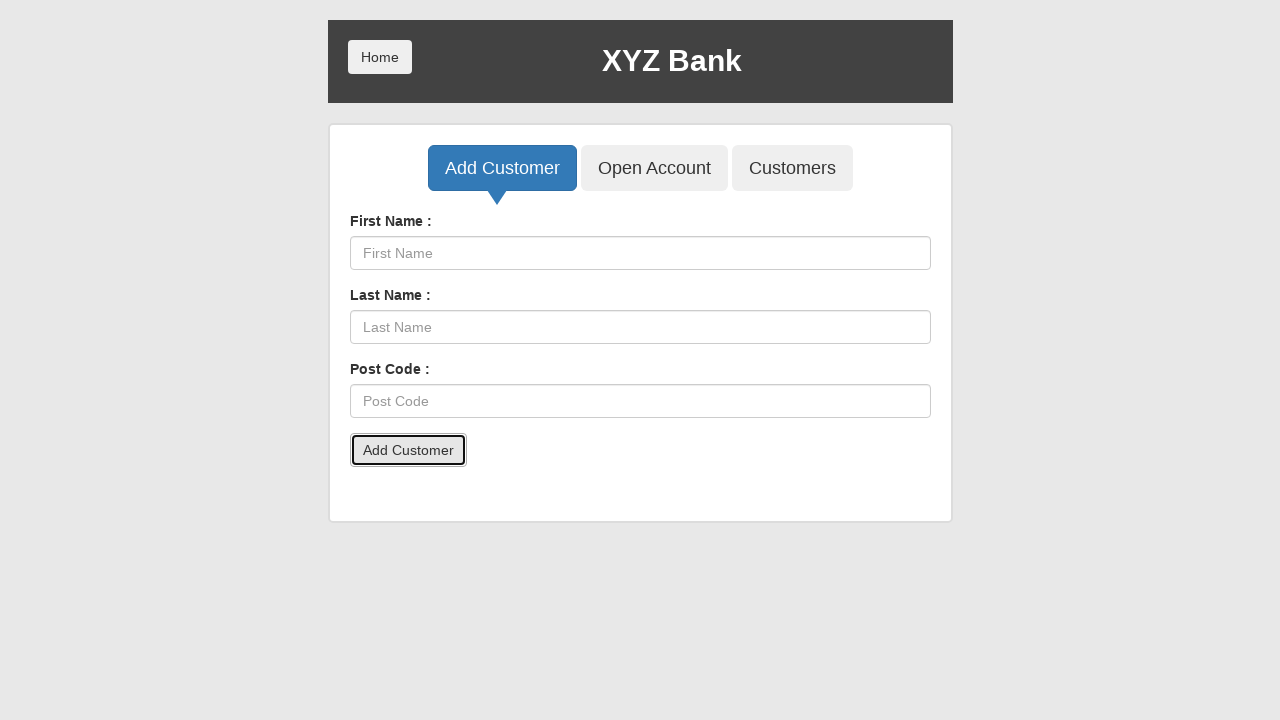

Navigated to Wateroverlast (Water flooding) section by clicking on the section box
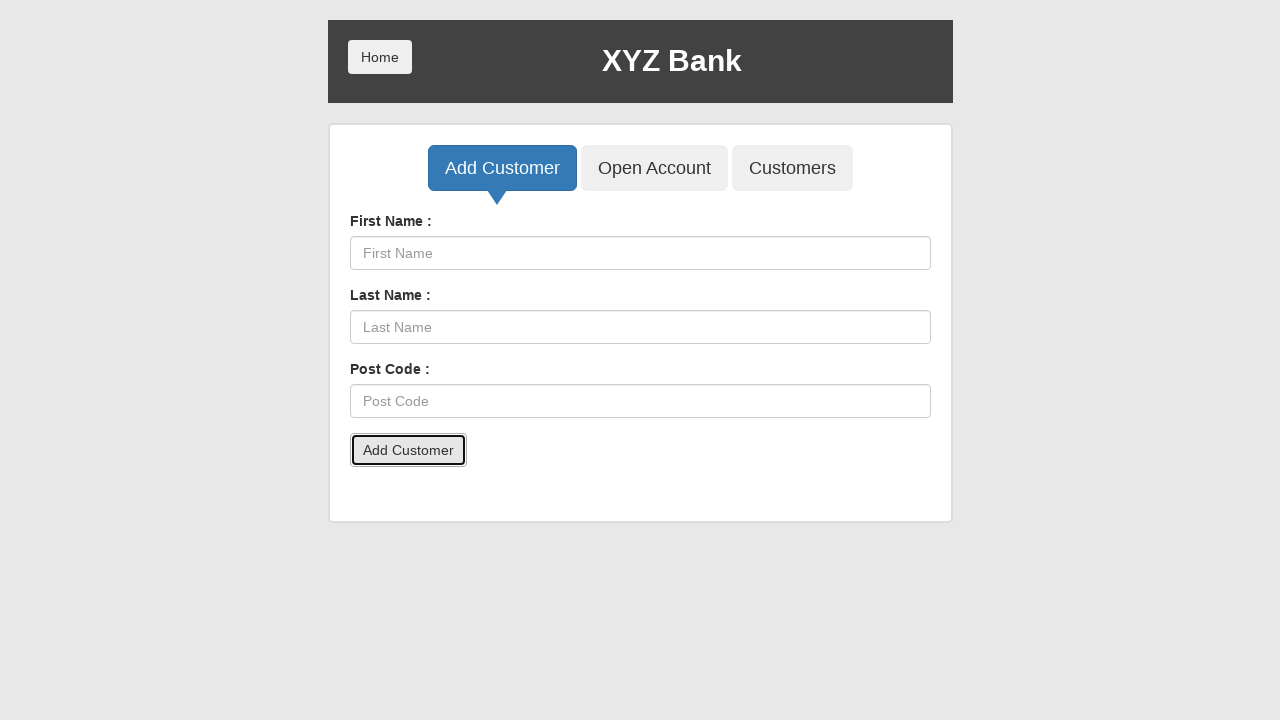

Clicked on the first textbox to open metric selector on input[ng-model='fName']
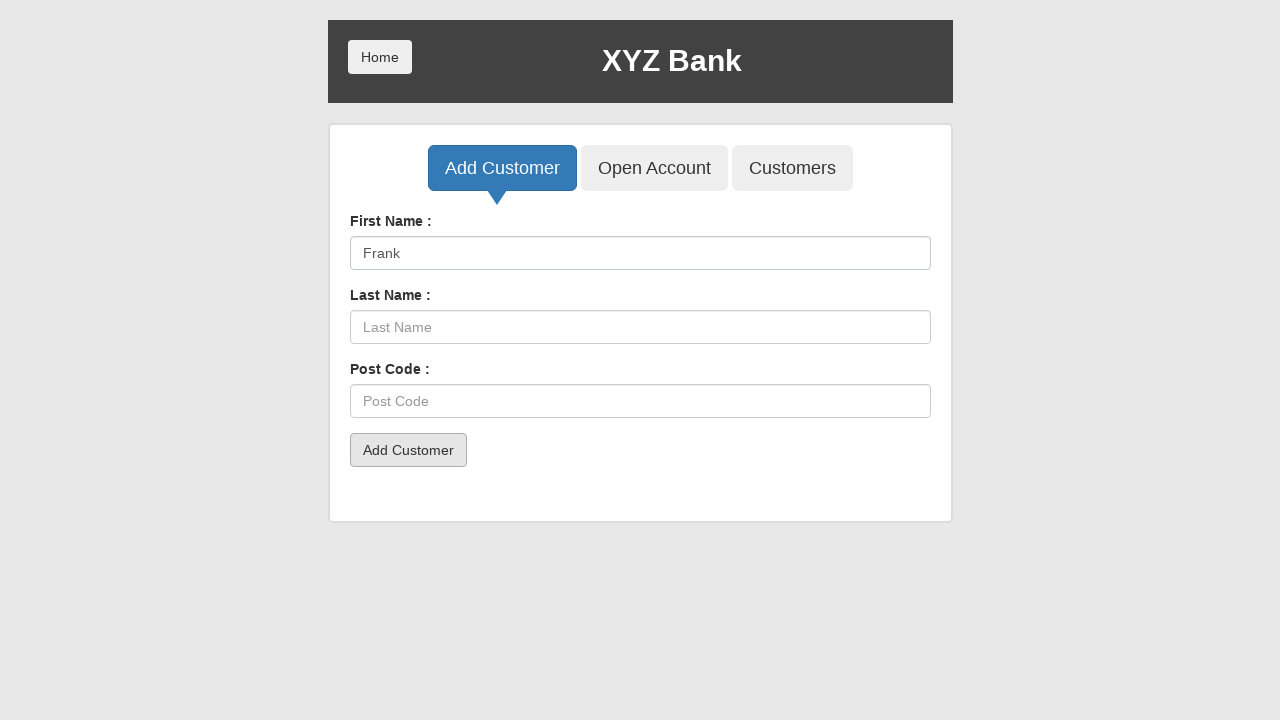

Selected 'Uurneerslag - eens per 1000 jaar' (hourly rainfall - once per 1000 years) metric on input[ng-model='lName']
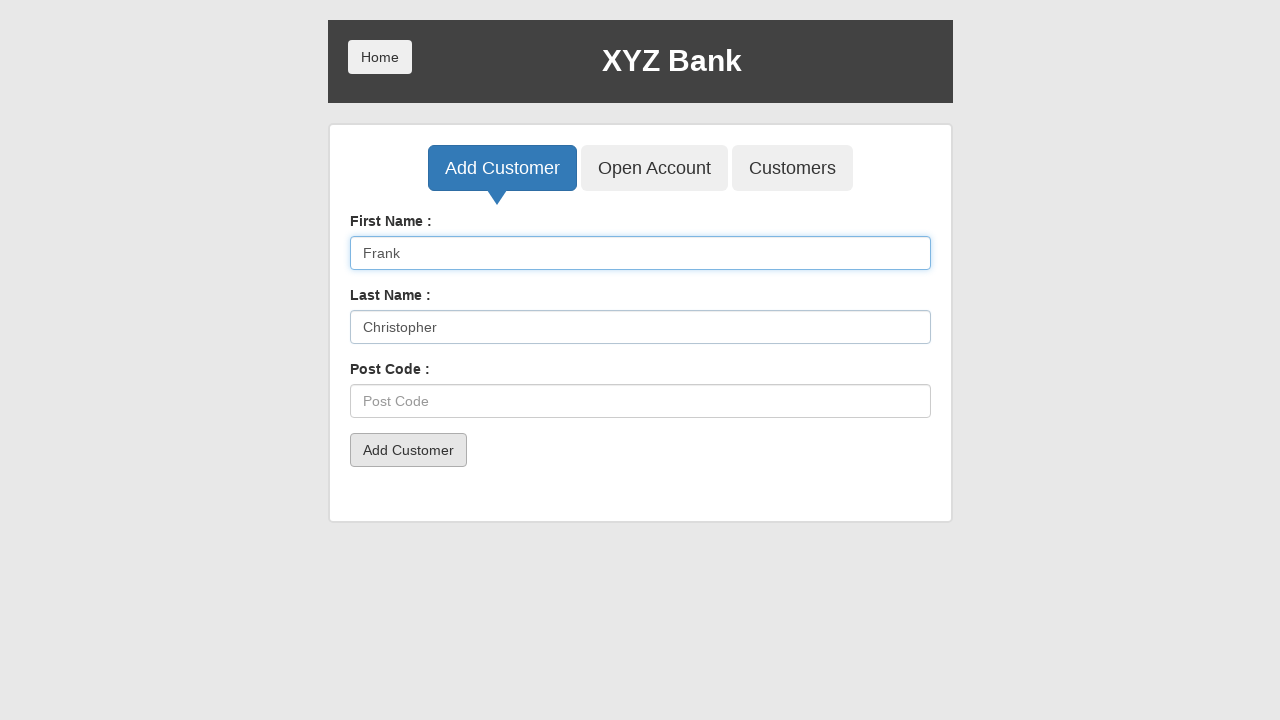

Clicked on the second textbox to open scenario selector on input[ng-model='postCd']
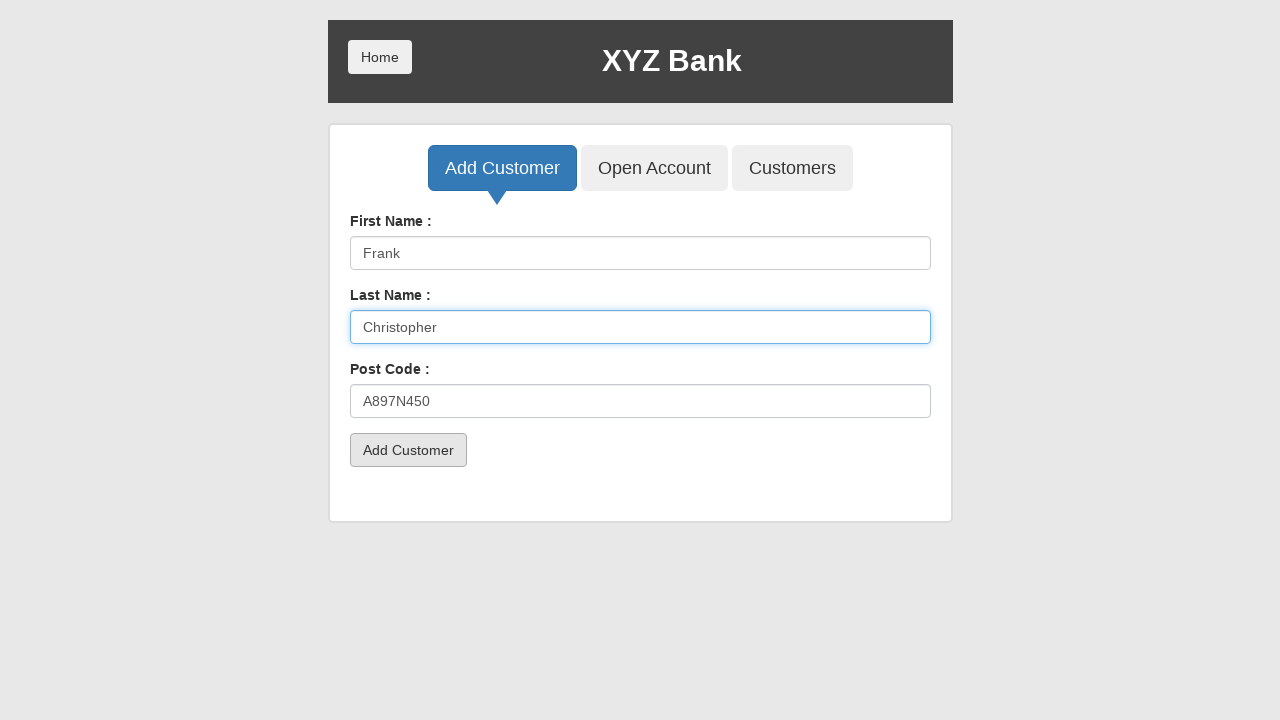

Selected '2100 laagste scenario' (2100 lowest scenario) at (408, 450) on button[type='submit'].btn.btn-default
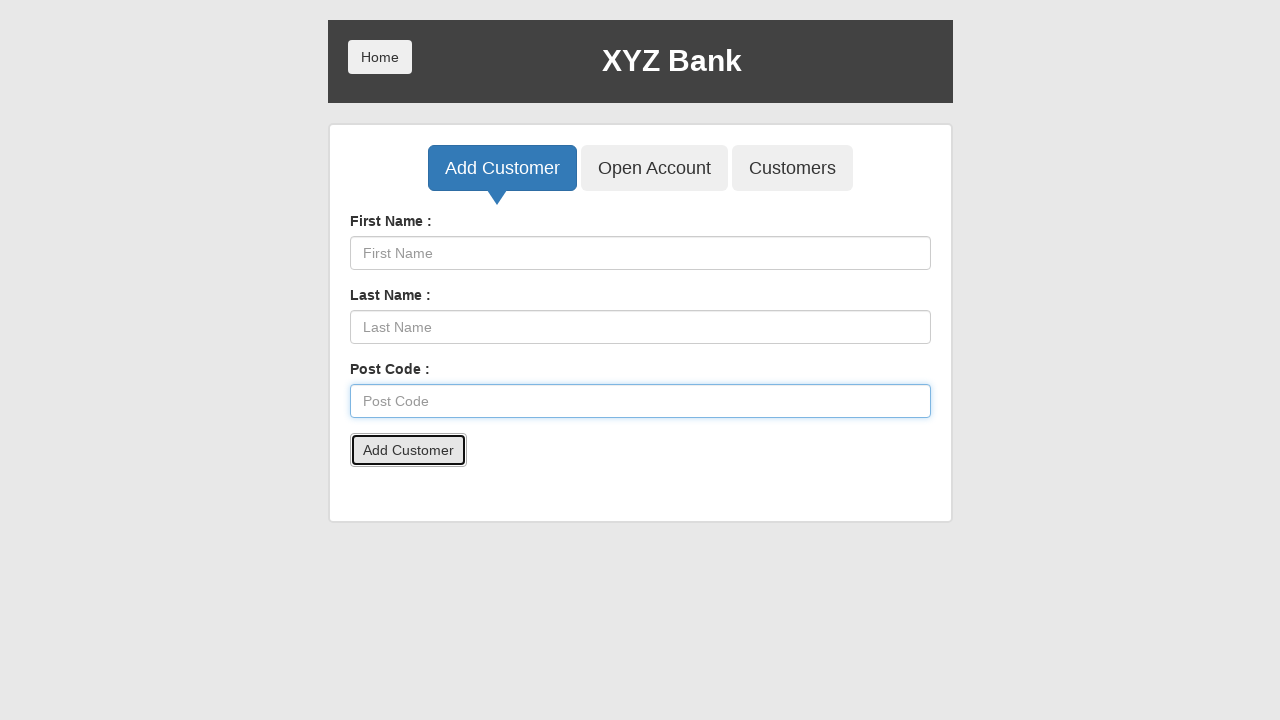

Navigated to Zeespiegelstijging (Sea level rise) section by clicking on the section box
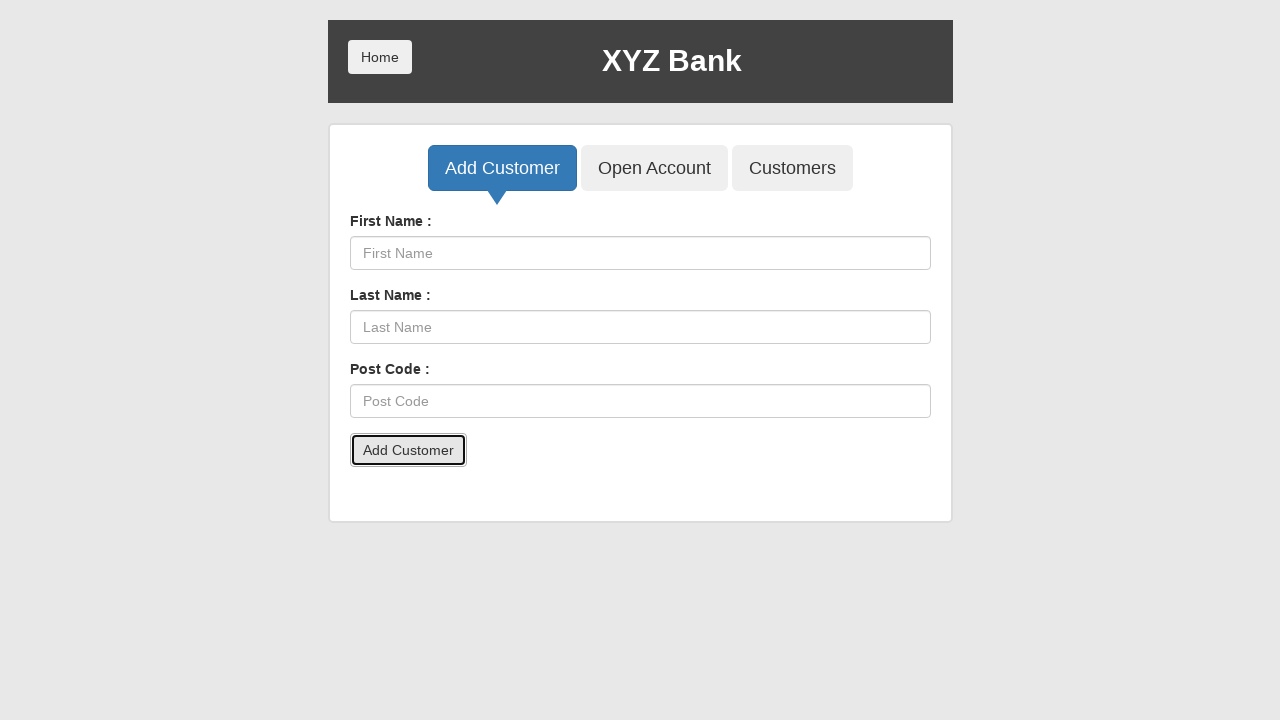

Navigated back to Droogte (Drought) section by clicking on the section box on input[ng-model='fName']
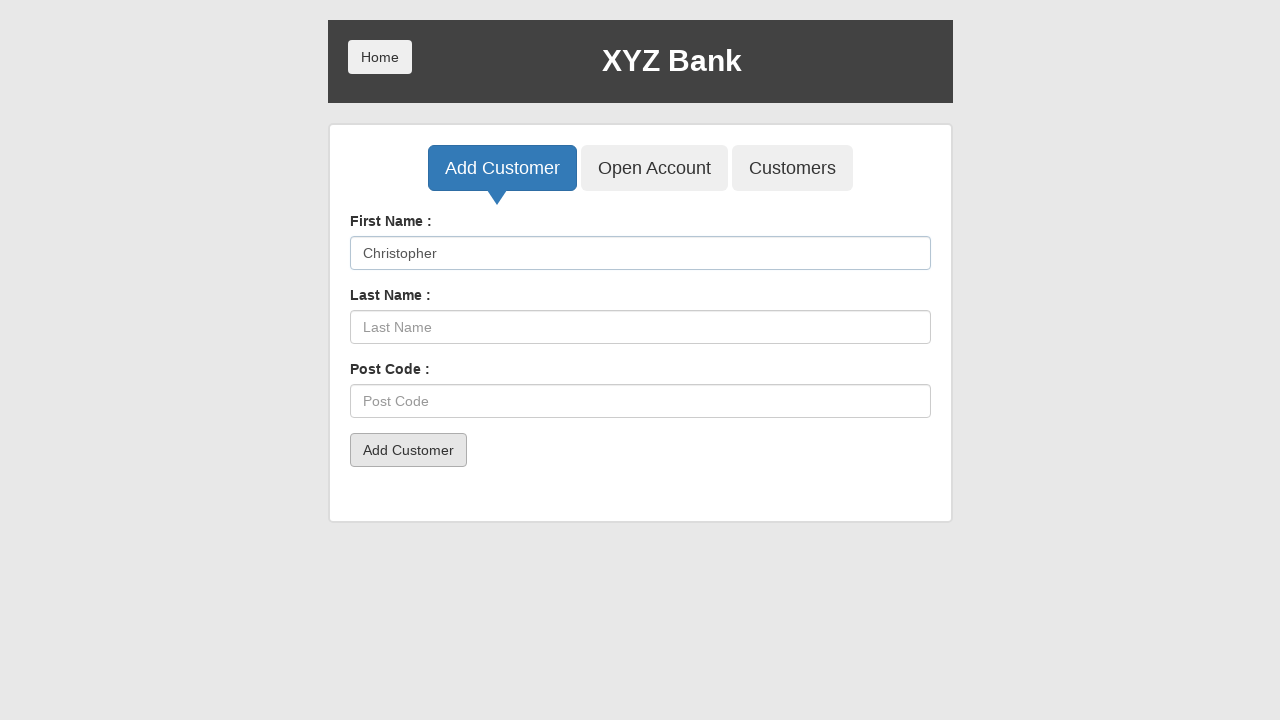

Clicked on a specific rectangle element in the Droogte chart on input[ng-model='lName']
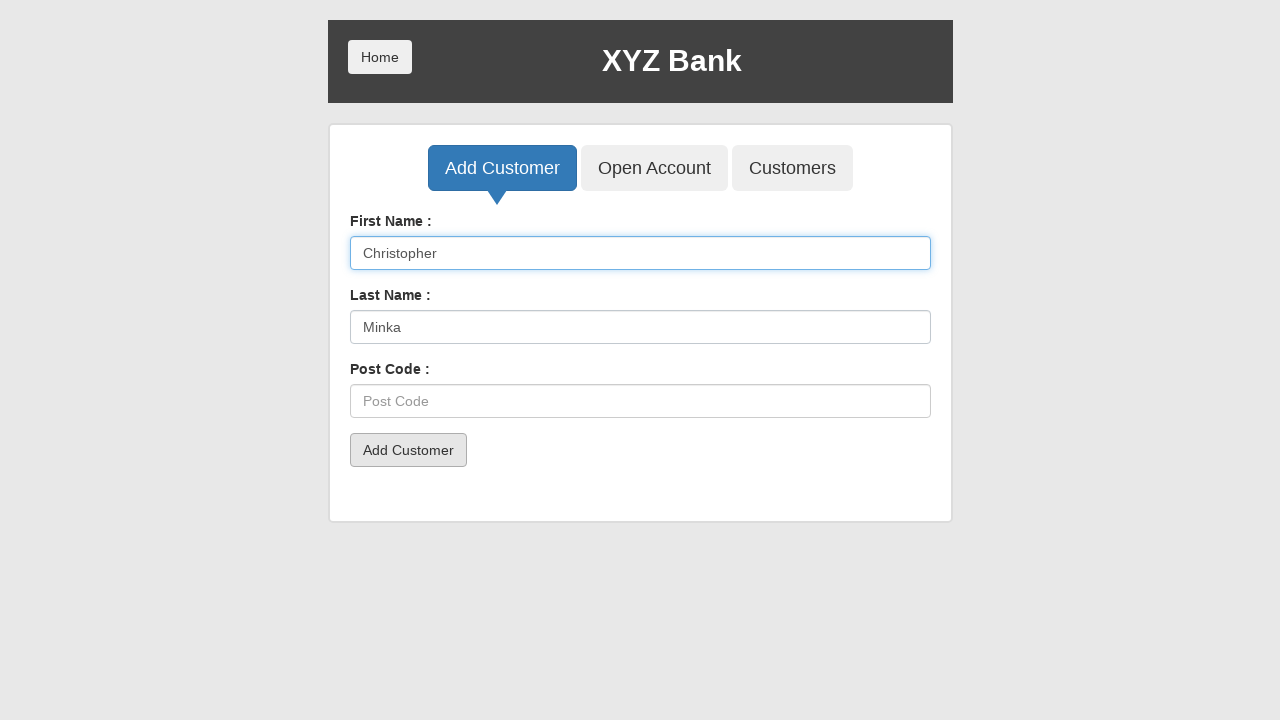

Clicked on the first textbox to open metric selector on input[ng-model='postCd']
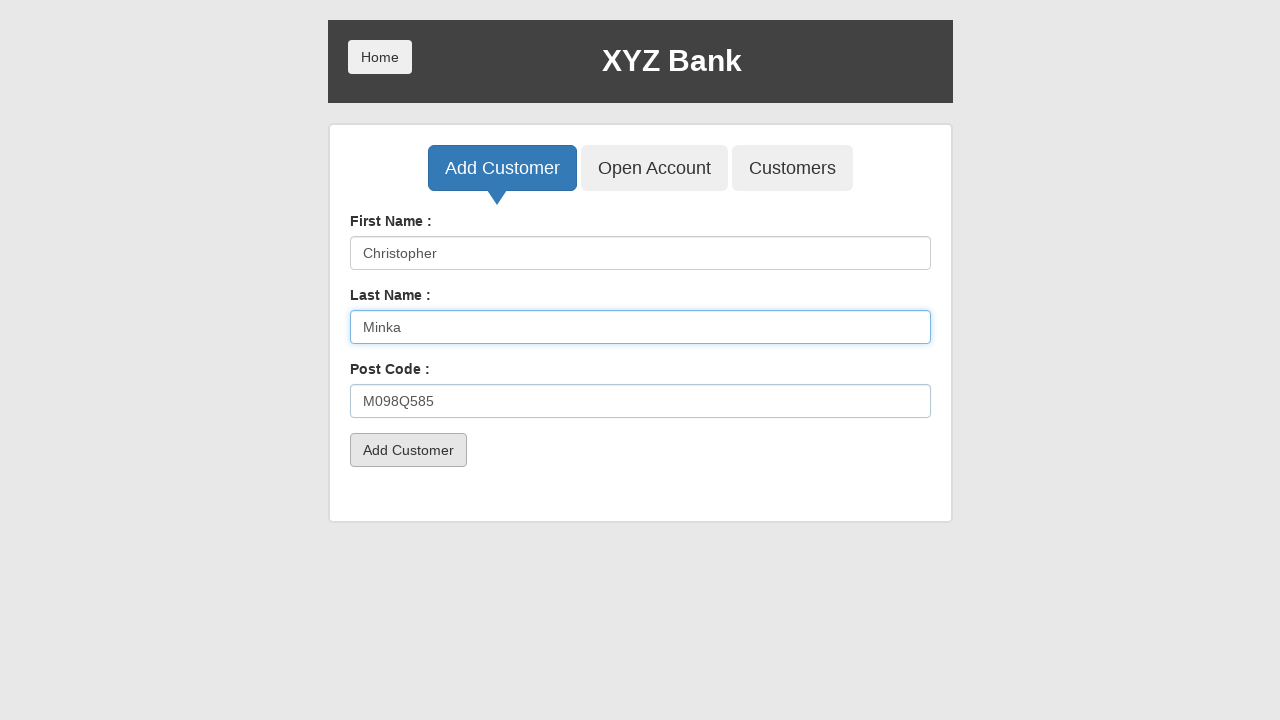

Selected 'Maximaal neerslagtekort' (maximum precipitation deficit) metric again at (408, 450) on button[type='submit'].btn.btn-default
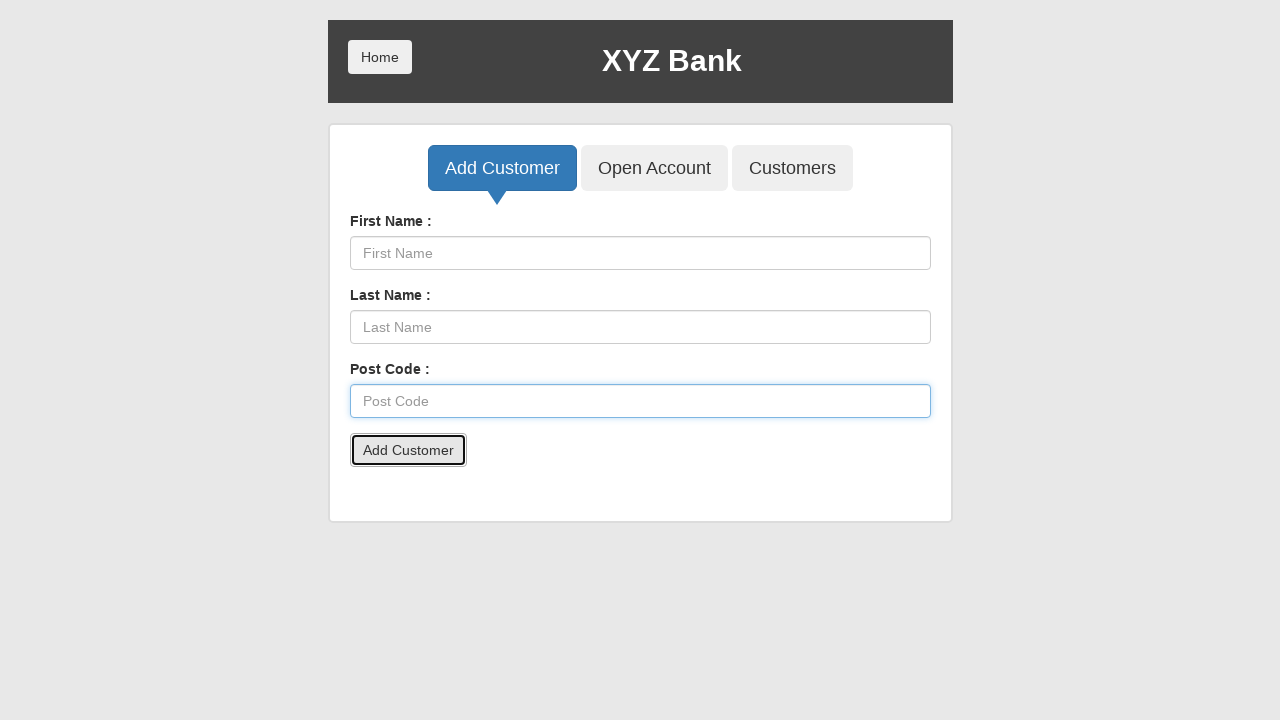

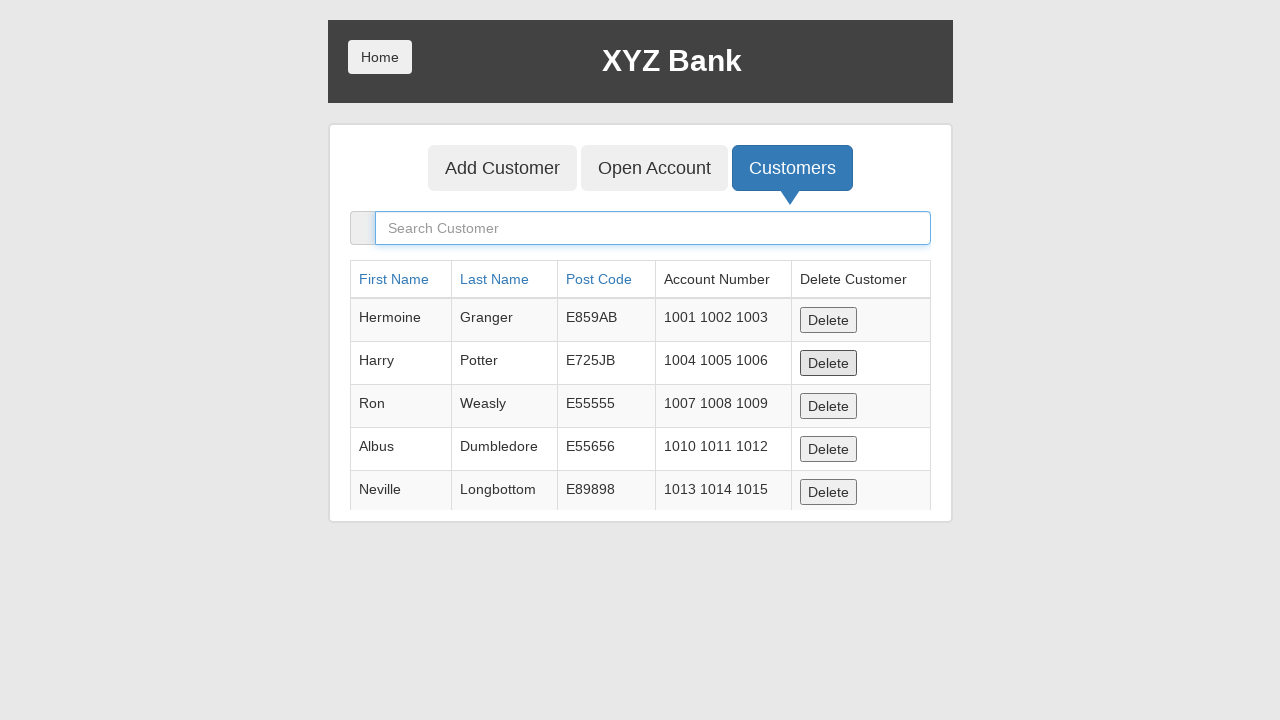